Tests the Python.org search functionality by entering "pycon" in the search field and submitting the search form

Starting URL: http://www.python.org

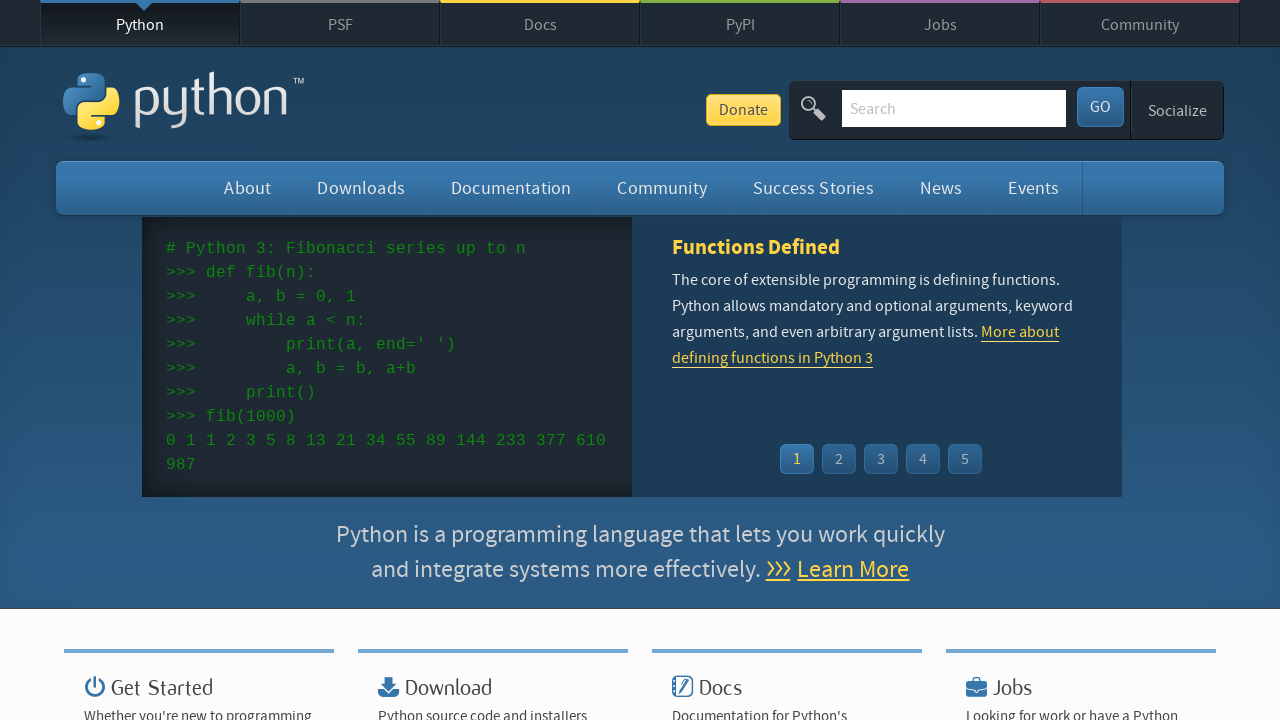

Verified Python.org page loaded with 'Python' in title
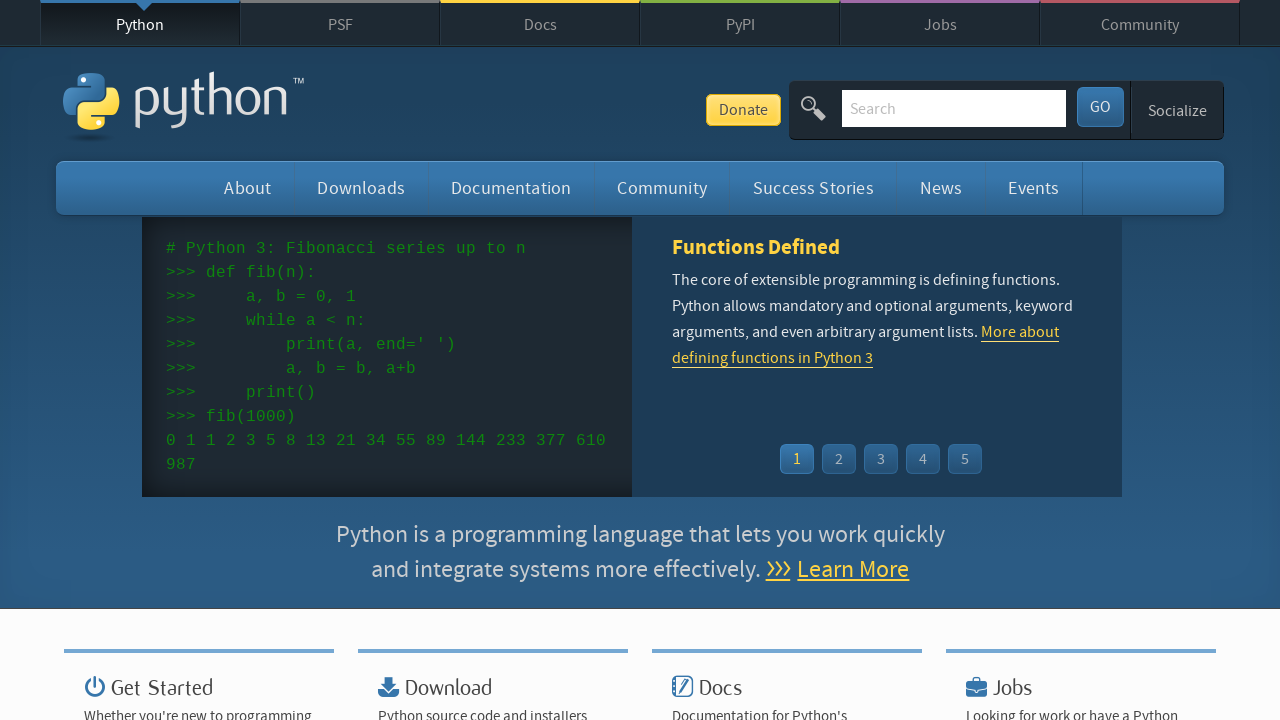

Filled search field with 'pycon' on input[name='q']
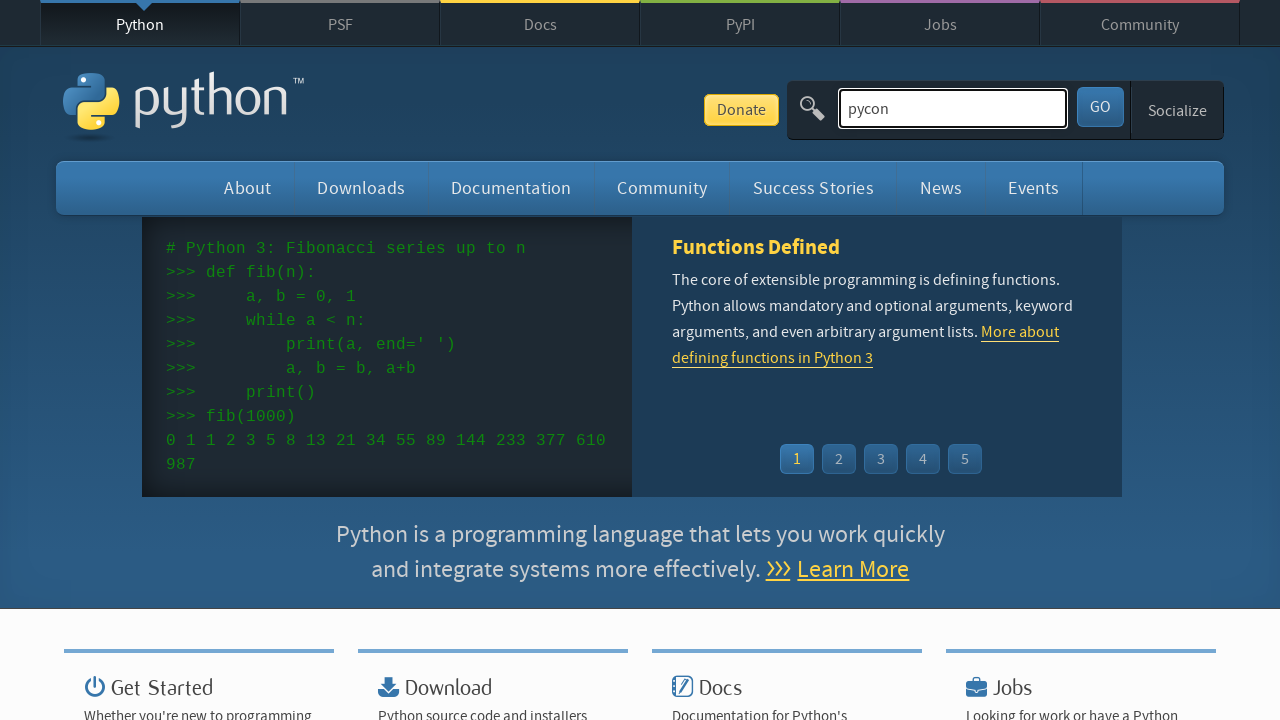

Pressed Enter to submit search form on input[name='q']
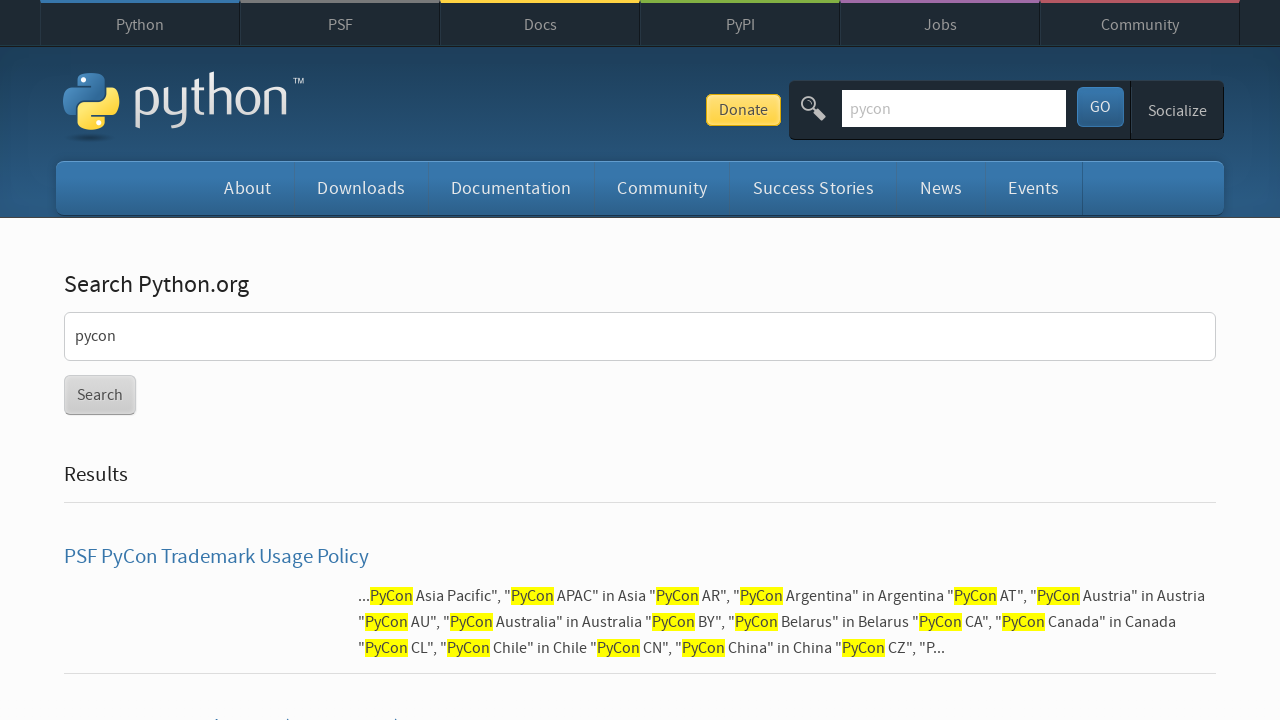

Search results page loaded and network idle
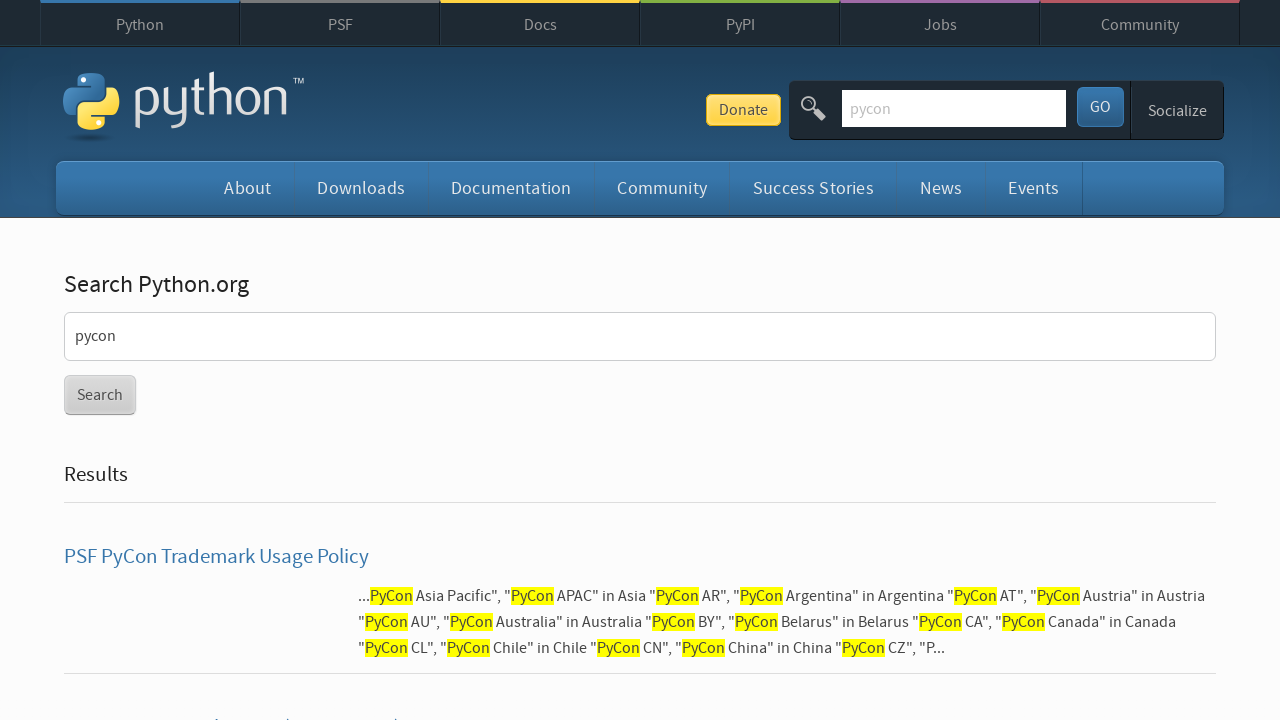

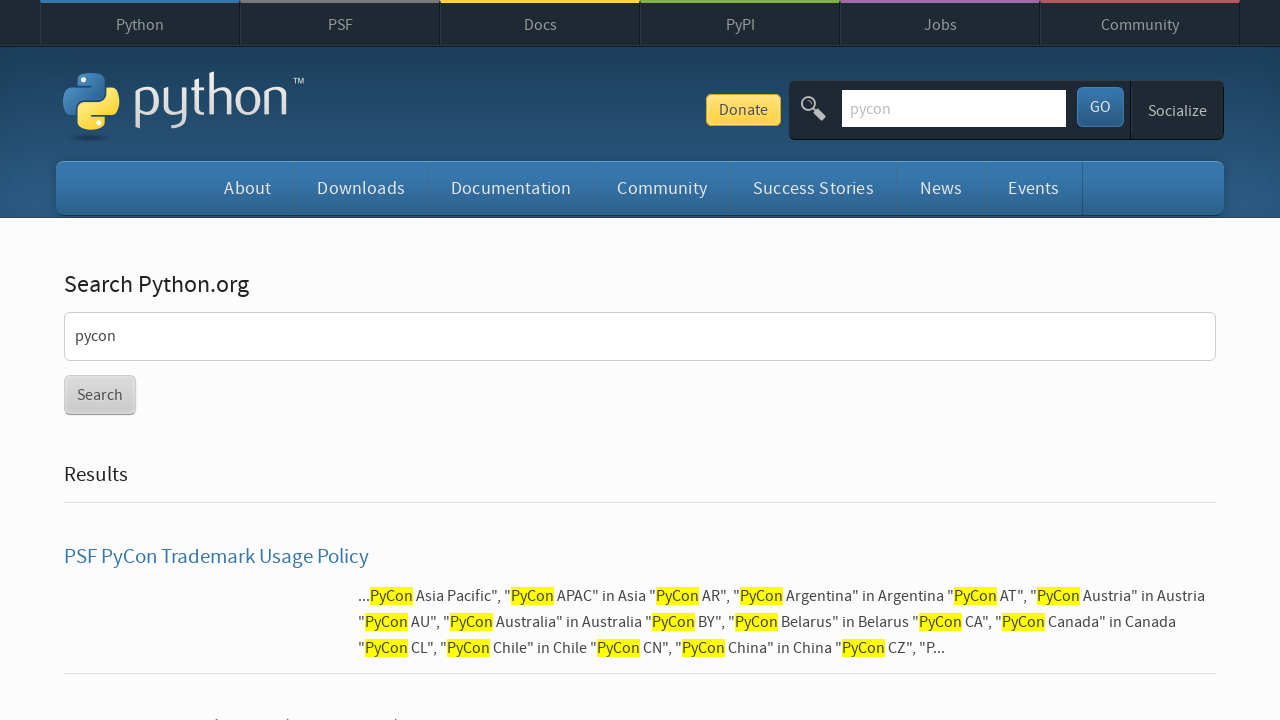